Tests registration form validation by entering mismatched email addresses and verifying the confirmation email error message

Starting URL: https://alada.vn/tai-khoan/dang-ky.html

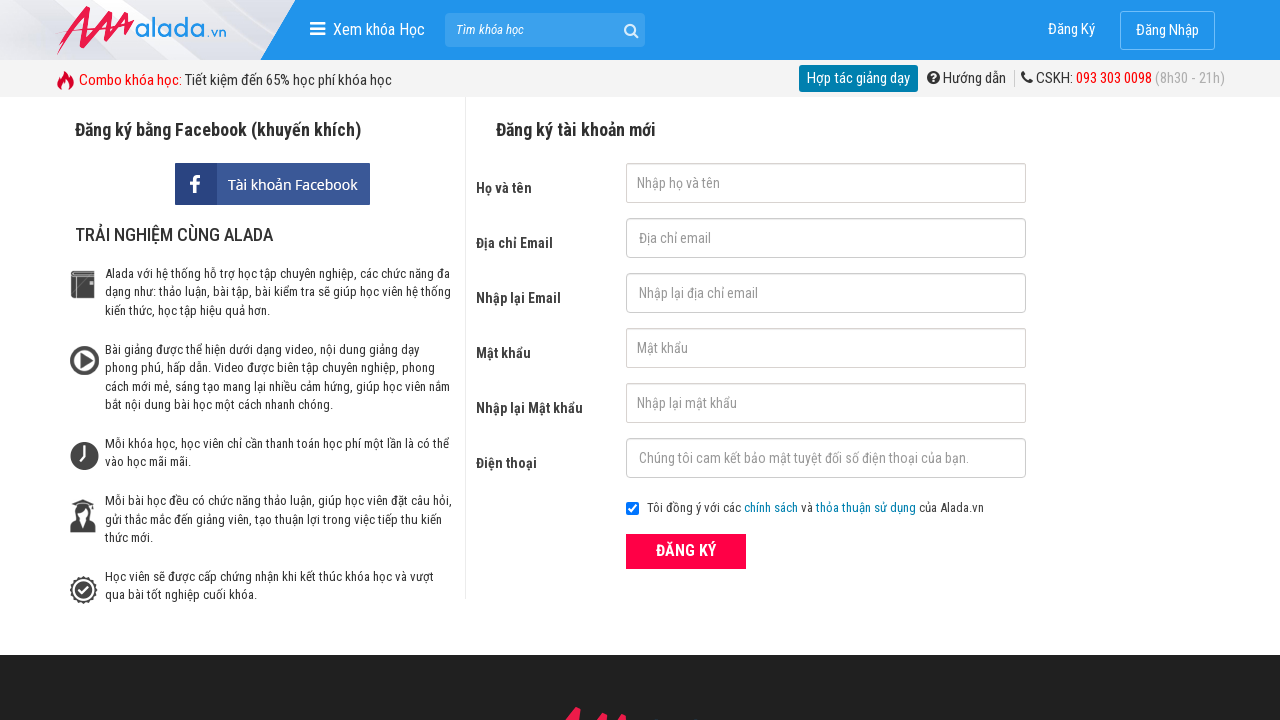

Filled first name field with 'thang nguyen' on #txtFirstname
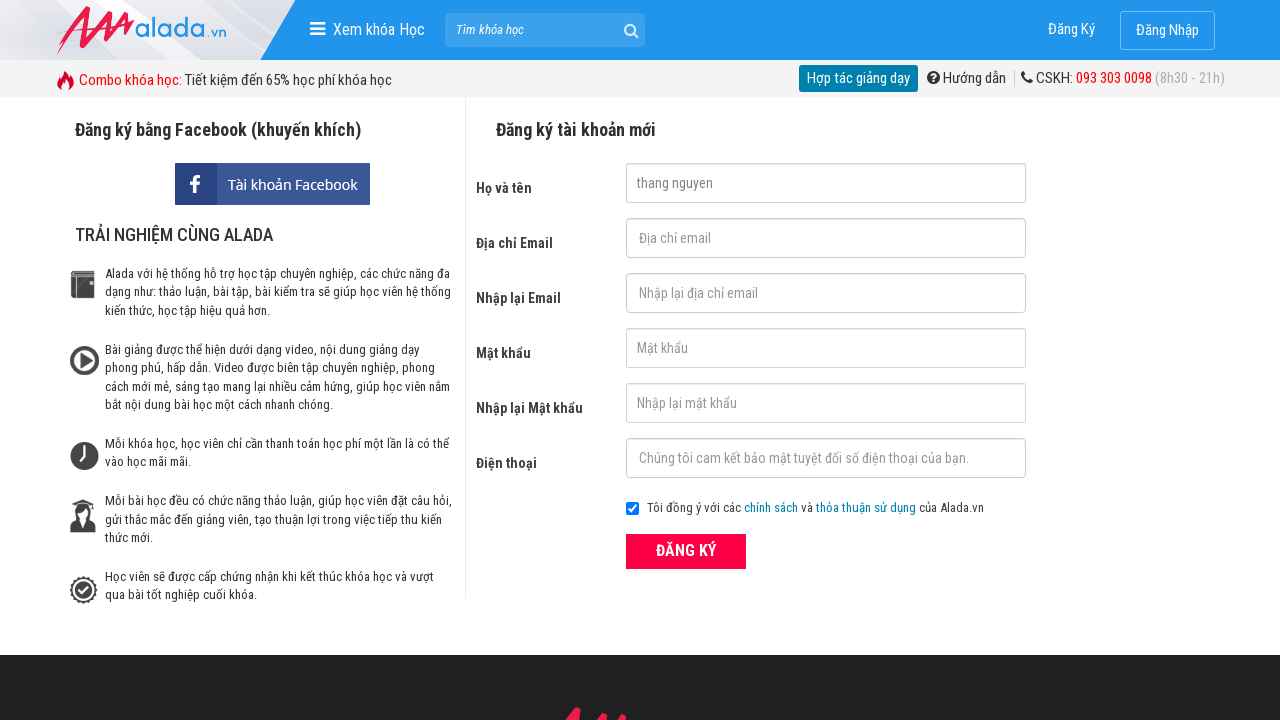

Filled email field with 'nguyenthithang09001@gmail.com' on #txtEmail
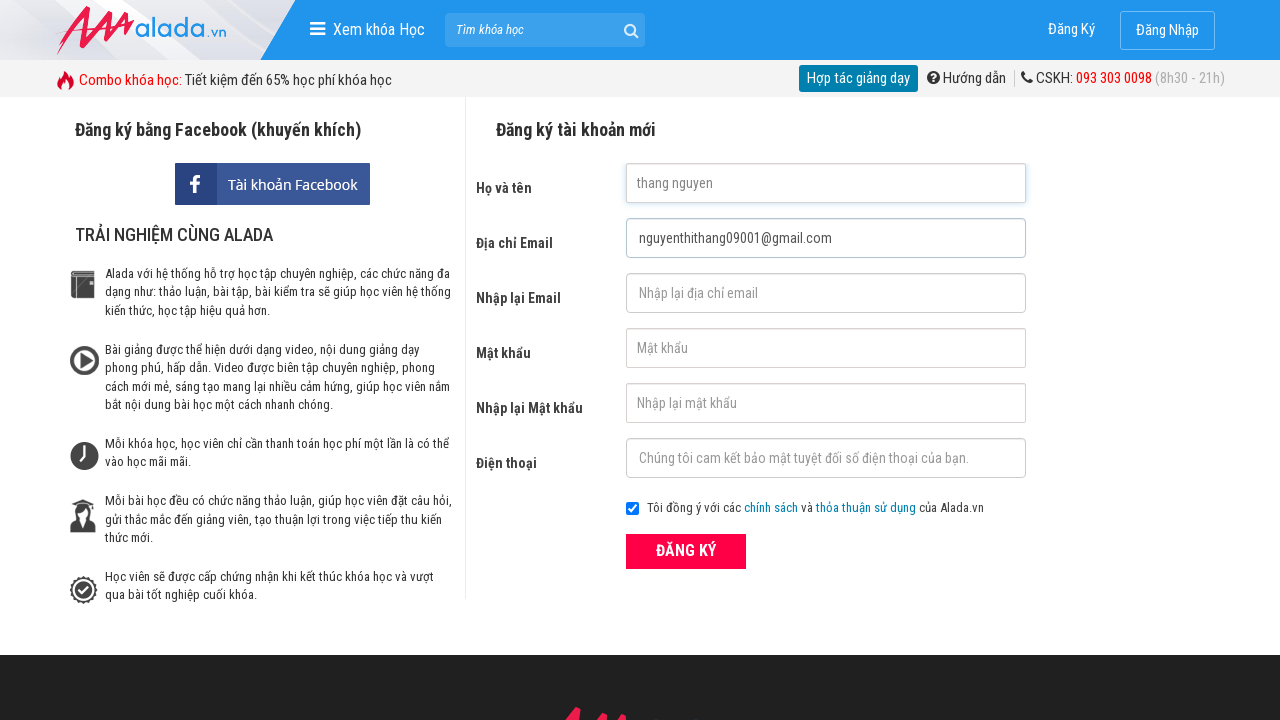

Filled confirmation email field with mismatched email 'nguyenthithang01@gmail@gmail.com' on #txtCEmail
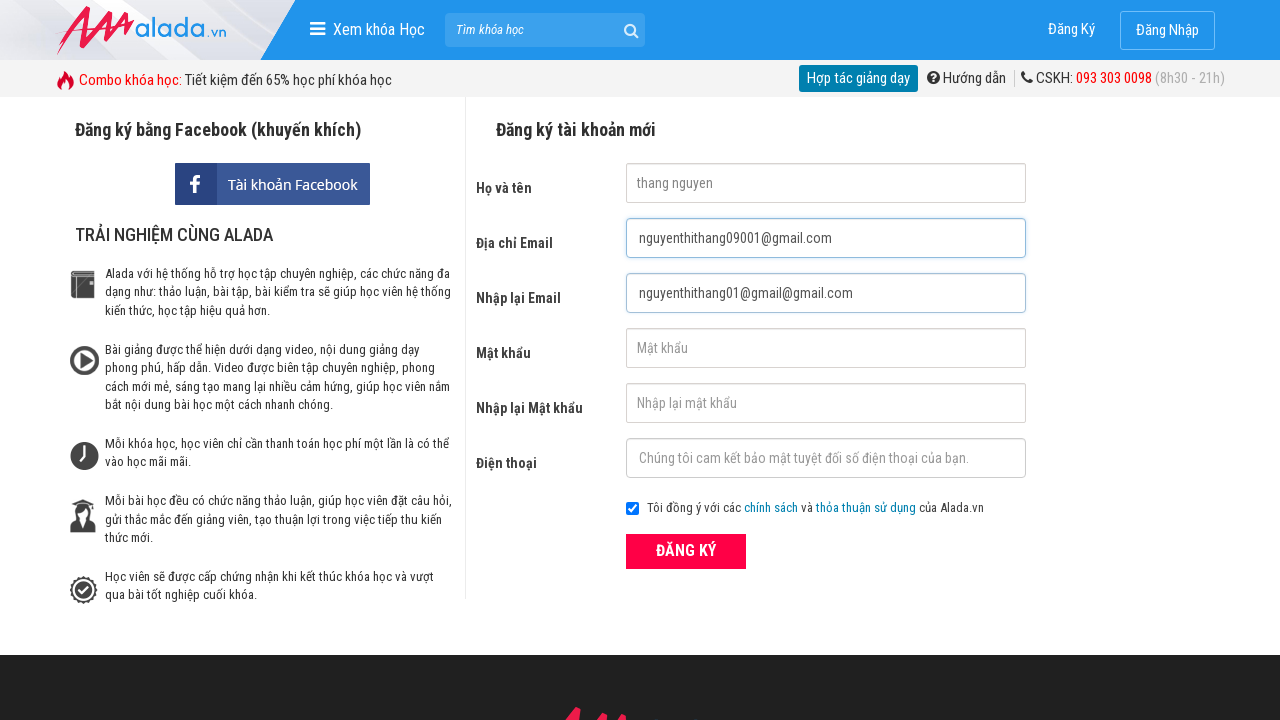

Filled password field with '123456' on #txtPassword
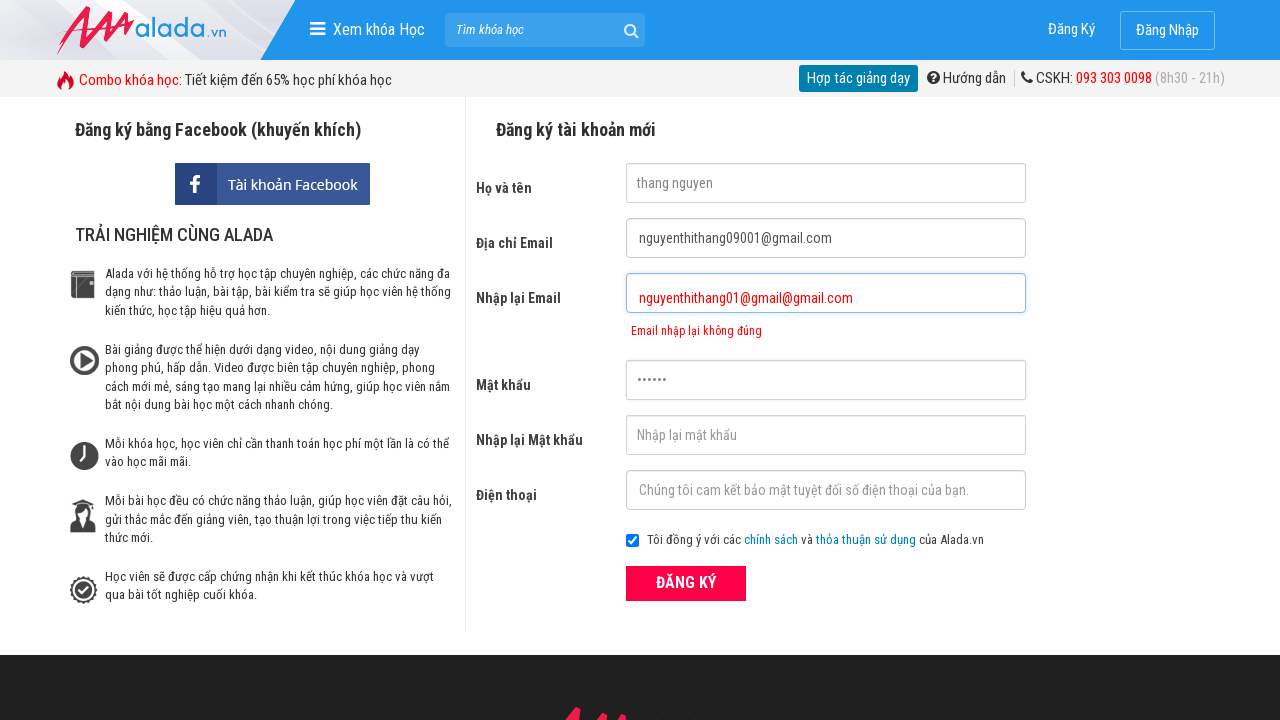

Filled password confirmation field with '123456' on #txtCPassword
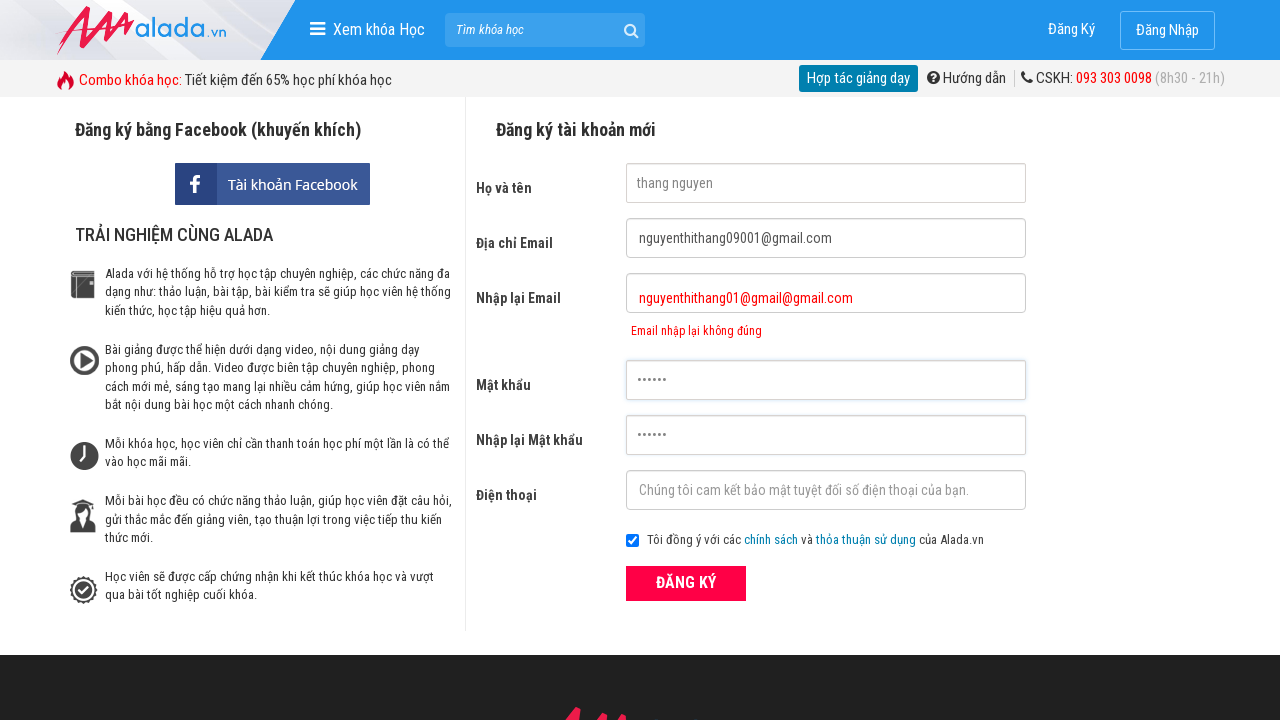

Filled phone field with '0123456789' on #txtPhone
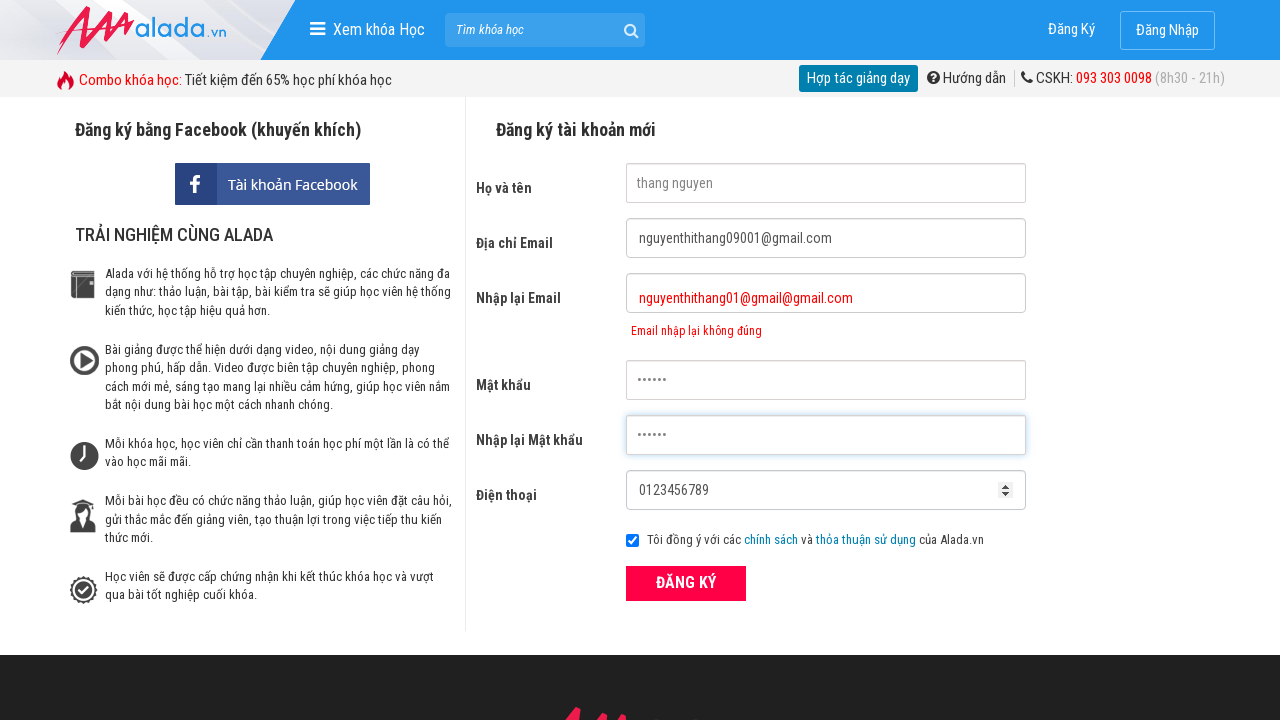

Clicked ĐĂNG KÝ (Register) button at (686, 583) on xpath=//form[@id='frmLogin']//button[text()='ĐĂNG KÝ']
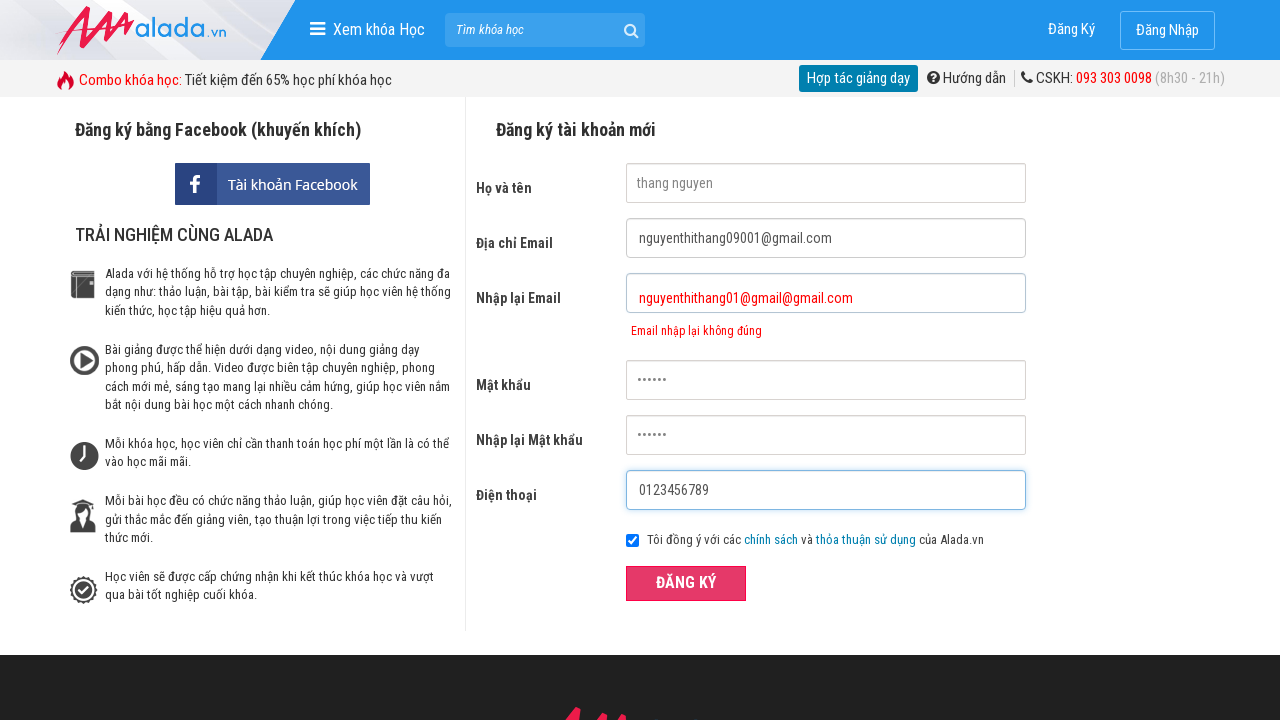

Email confirmation error message appeared
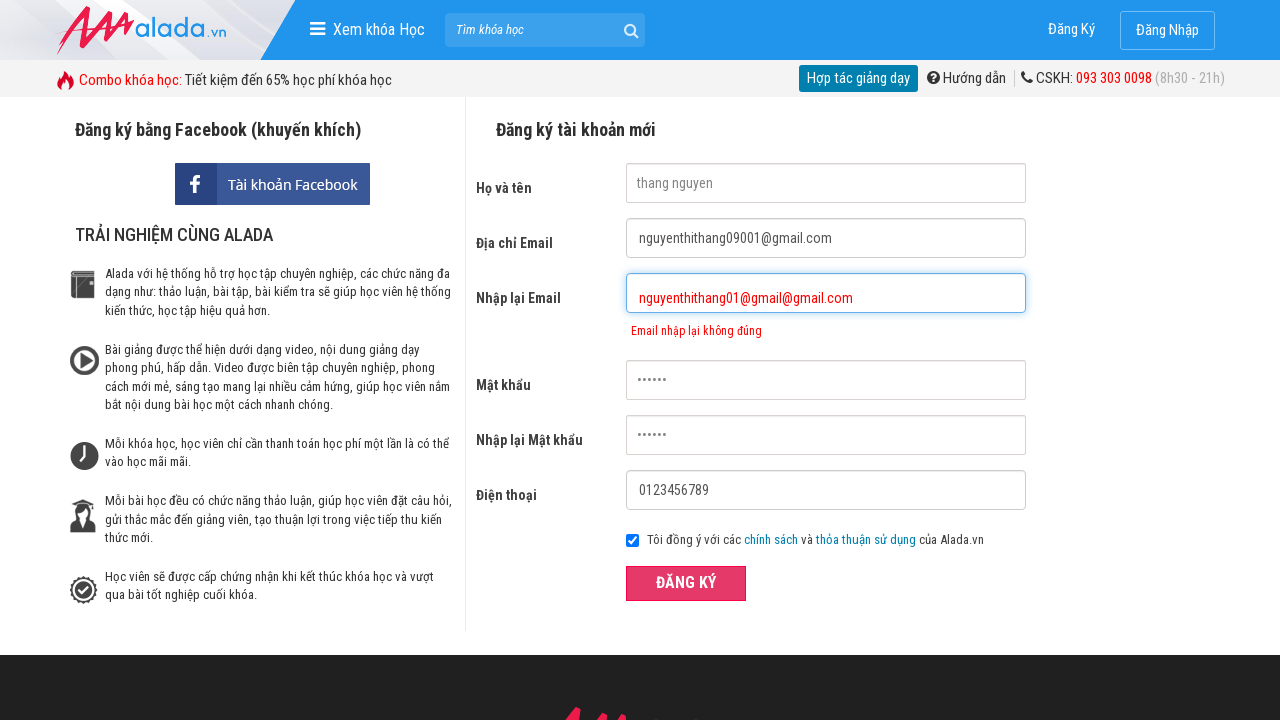

Verified error message: 'Email nhập lại không đúng' (Confirmation email is incorrect)
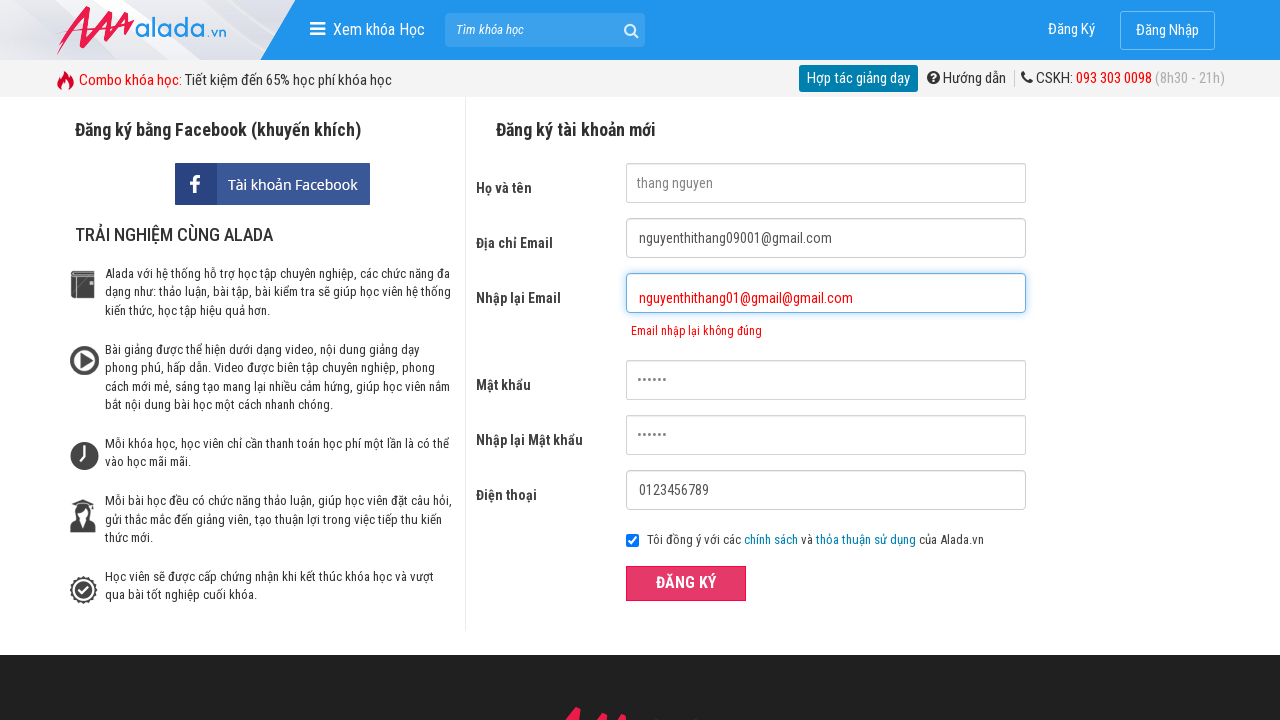

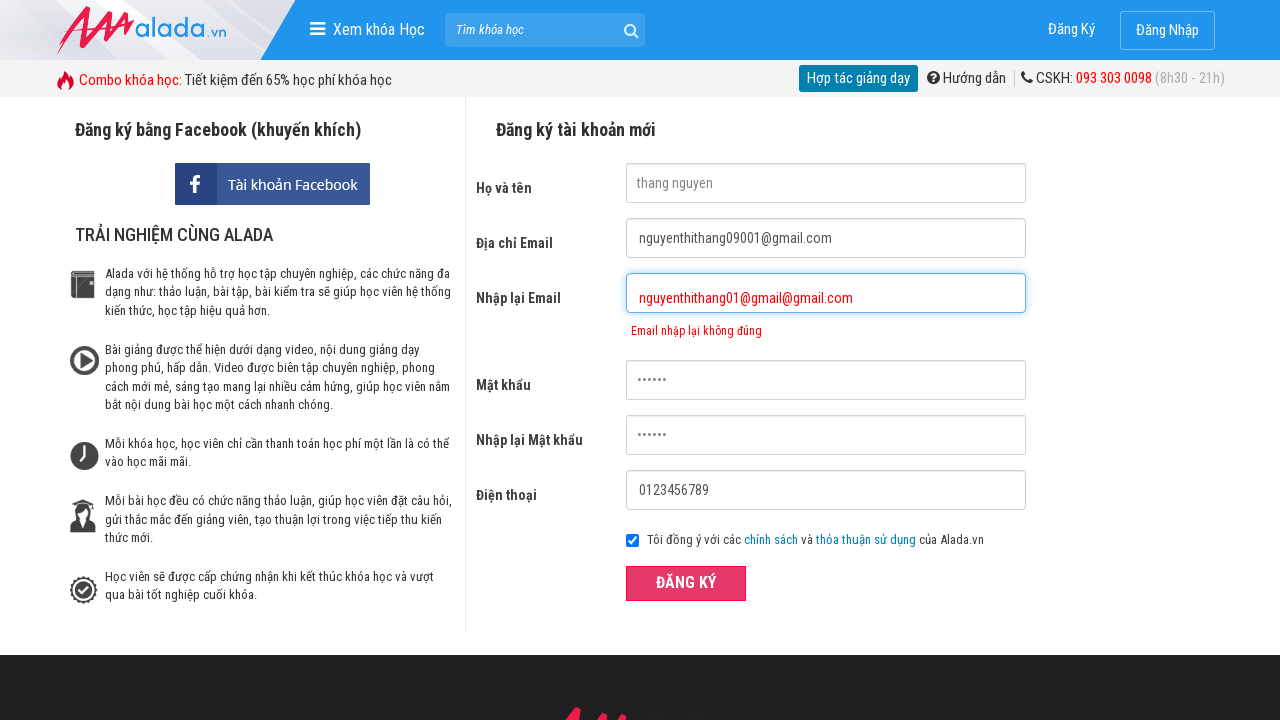